Tests radio button functionality by clicking on a radio button element and verifying it becomes selected

Starting URL: https://bonigarcia.dev/selenium-webdriver-java/web-form.html

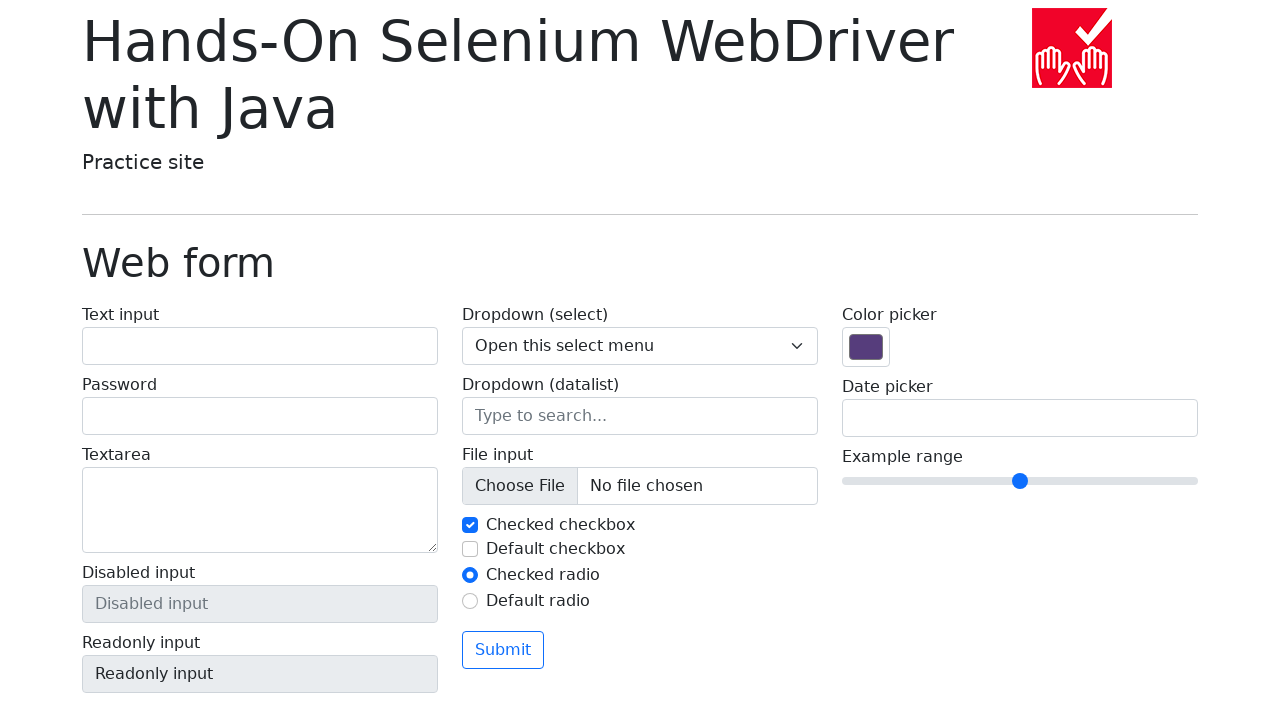

Located radio button 2 element
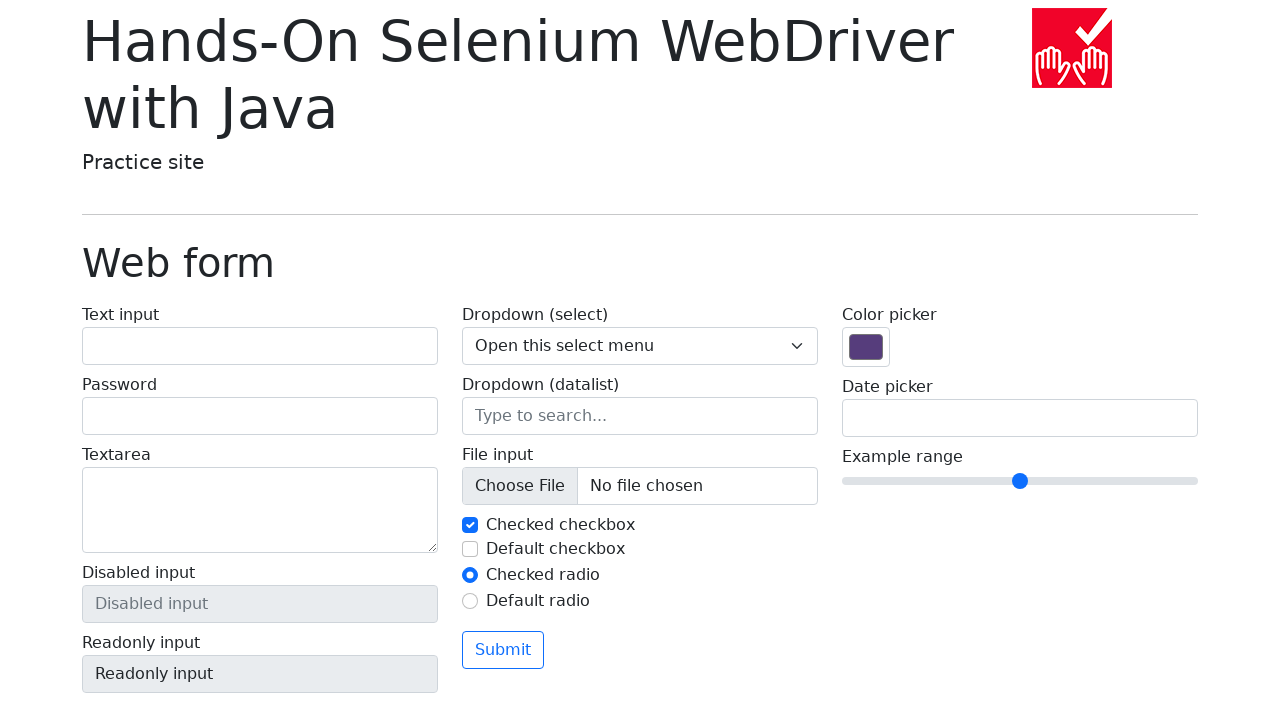

Clicked radio button 2 at (470, 601) on #my-radio-2
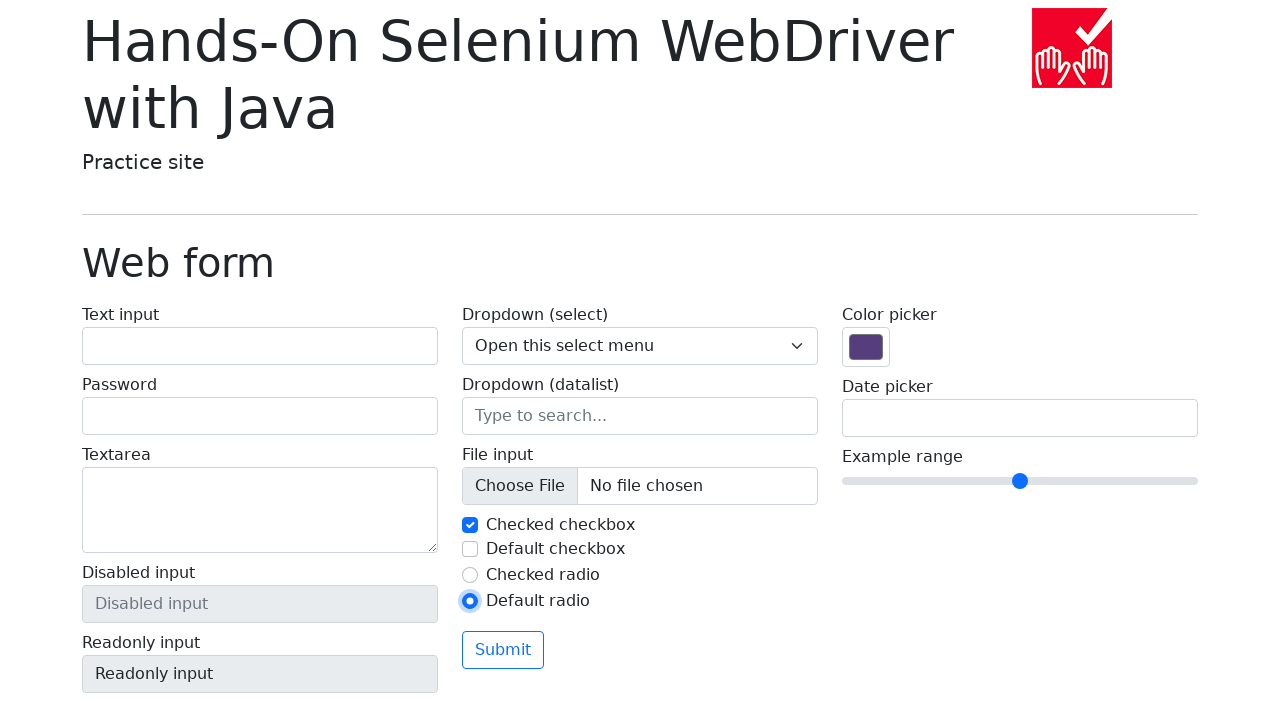

Verified that radio button 2 is checked
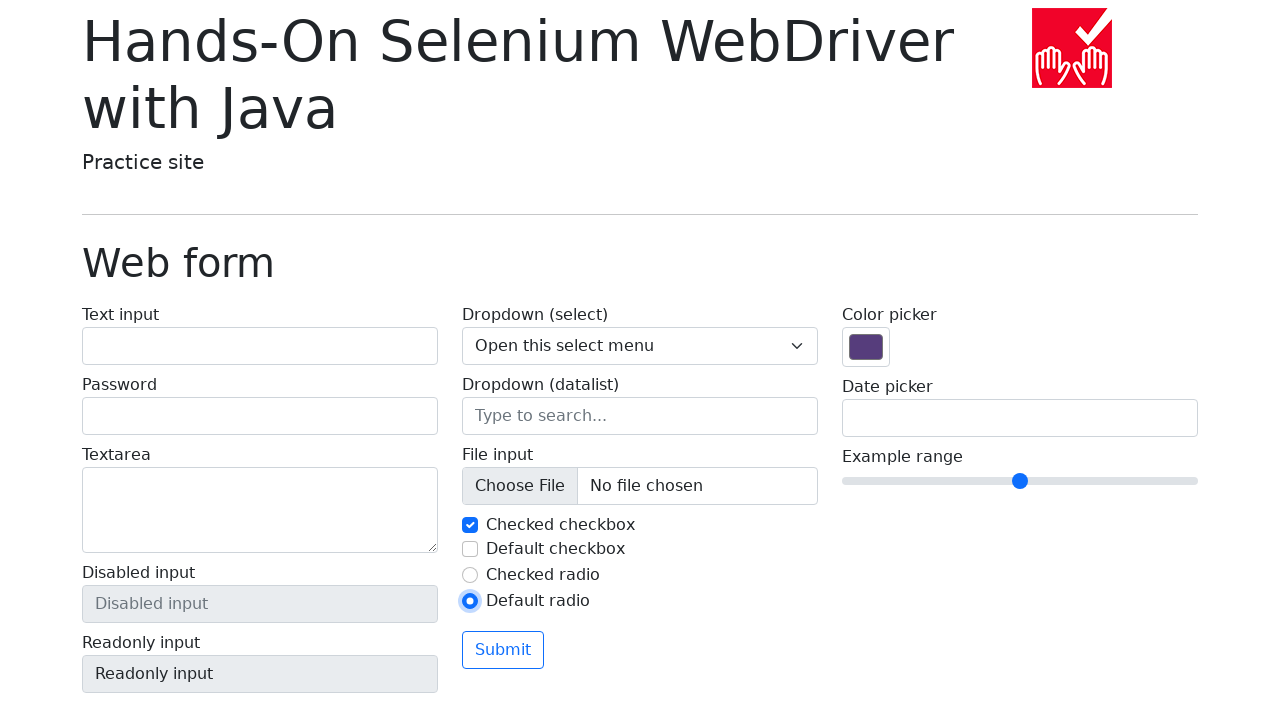

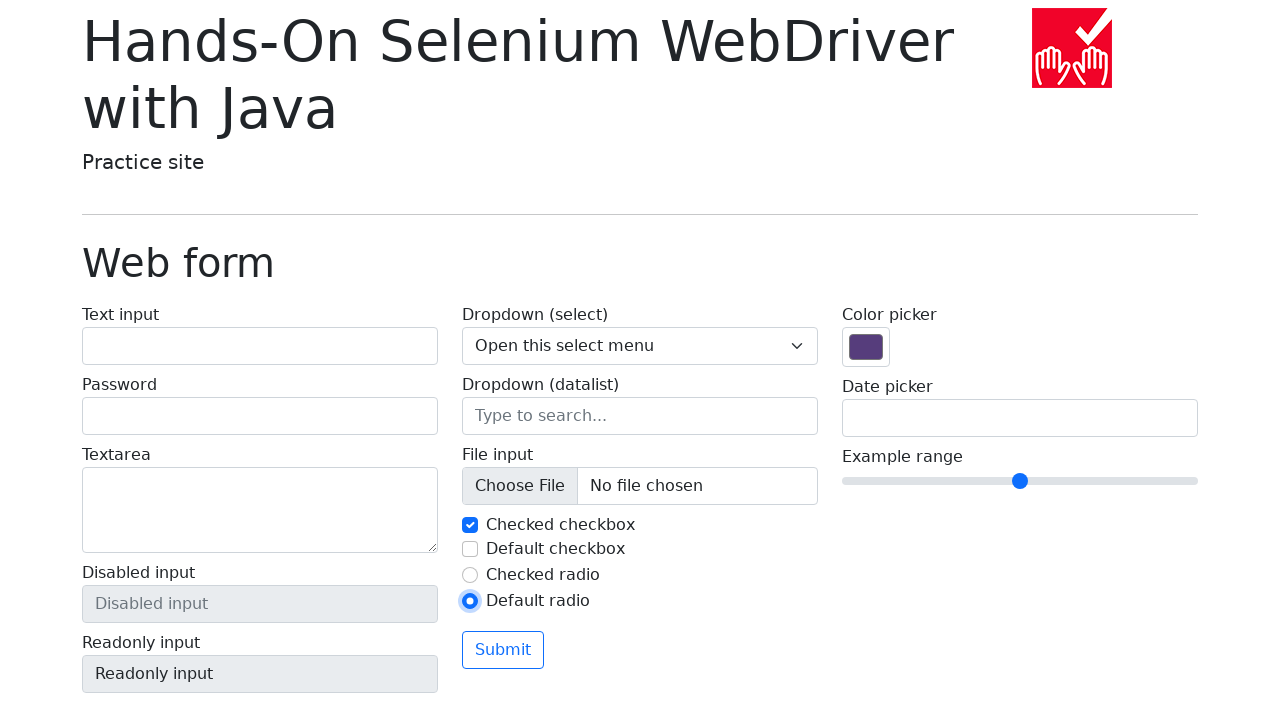